Tests countdown timer functionality by waiting for the countdown to reach "00" seconds

Starting URL: https://automationfc.github.io/fluent-wait/

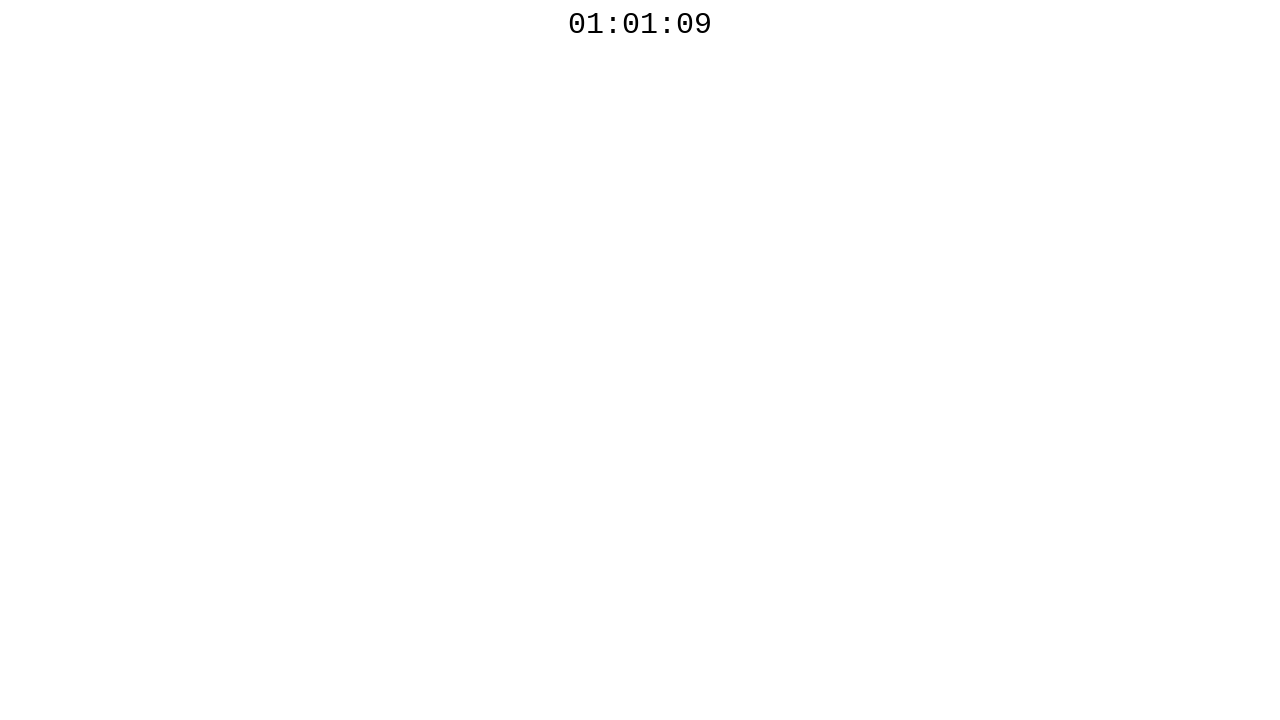

Located countdown timer element with id 'javascript_countdown_time'
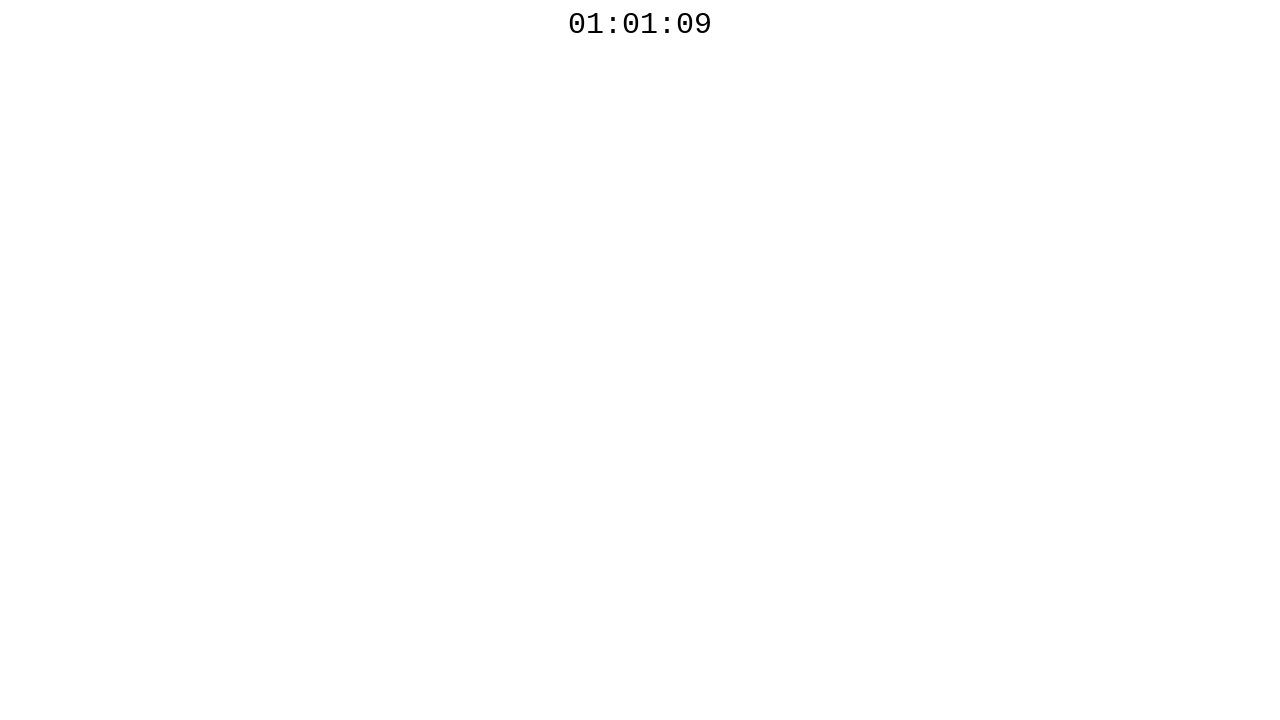

Countdown timer reached '00' seconds
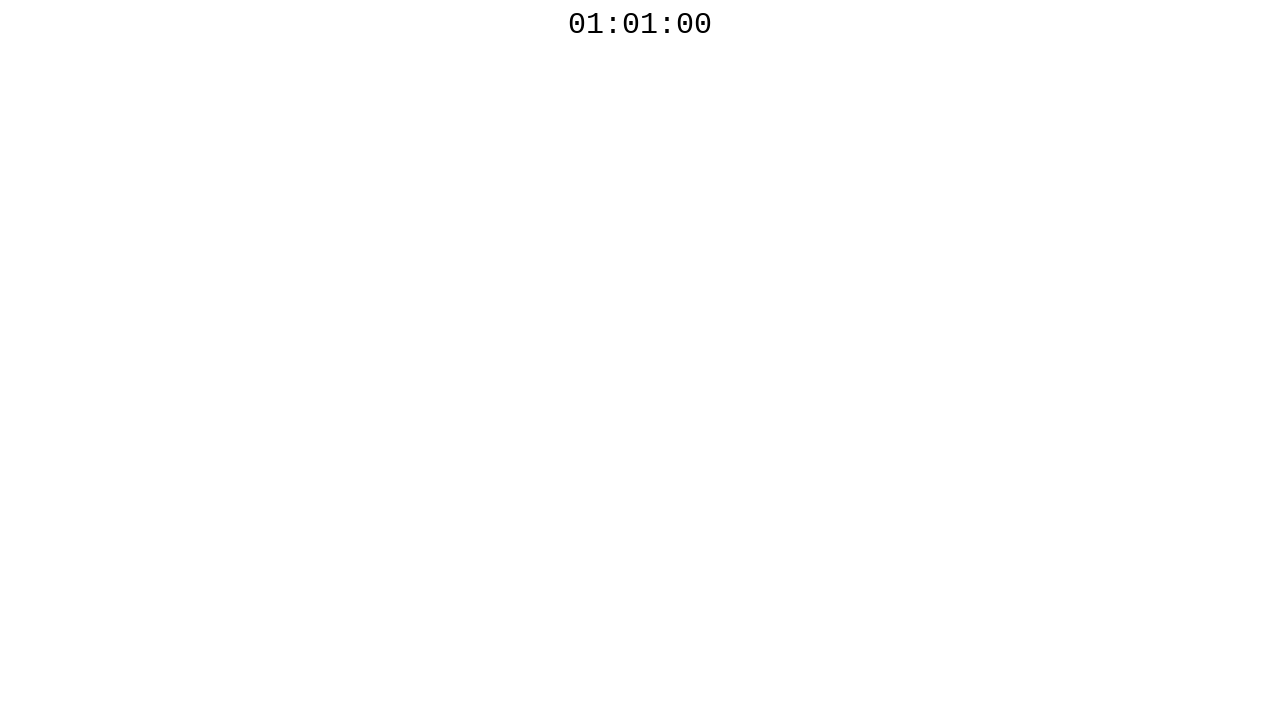

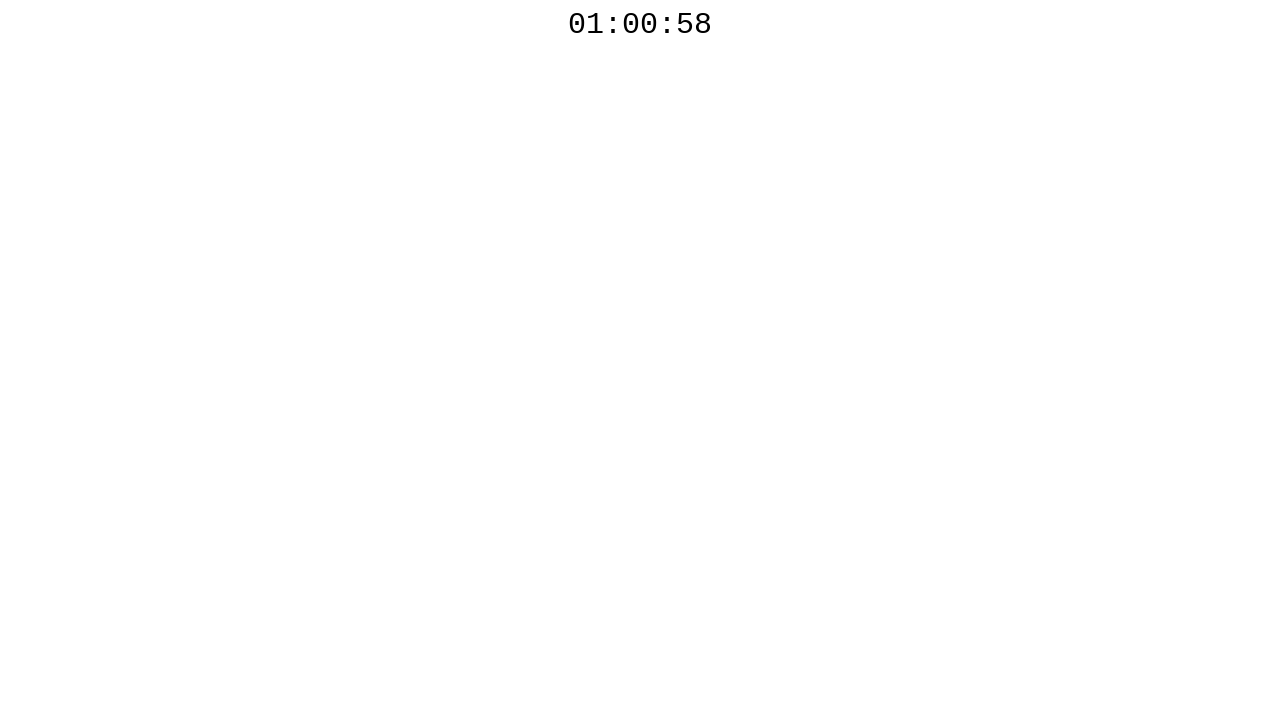